Tests a form submission by filling in first name and last name fields, then clicking the submit button on the Formy project demo site.

Starting URL: https://formy-project.herokuapp.com/form

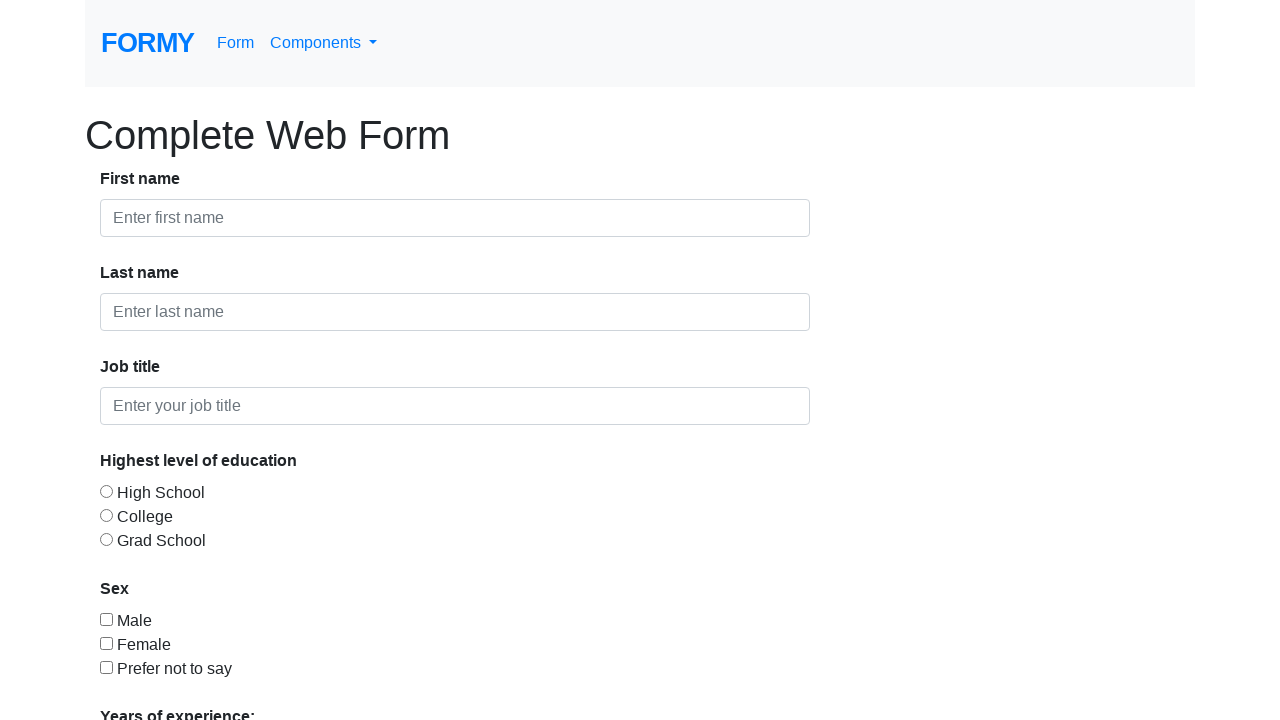

First name field became visible
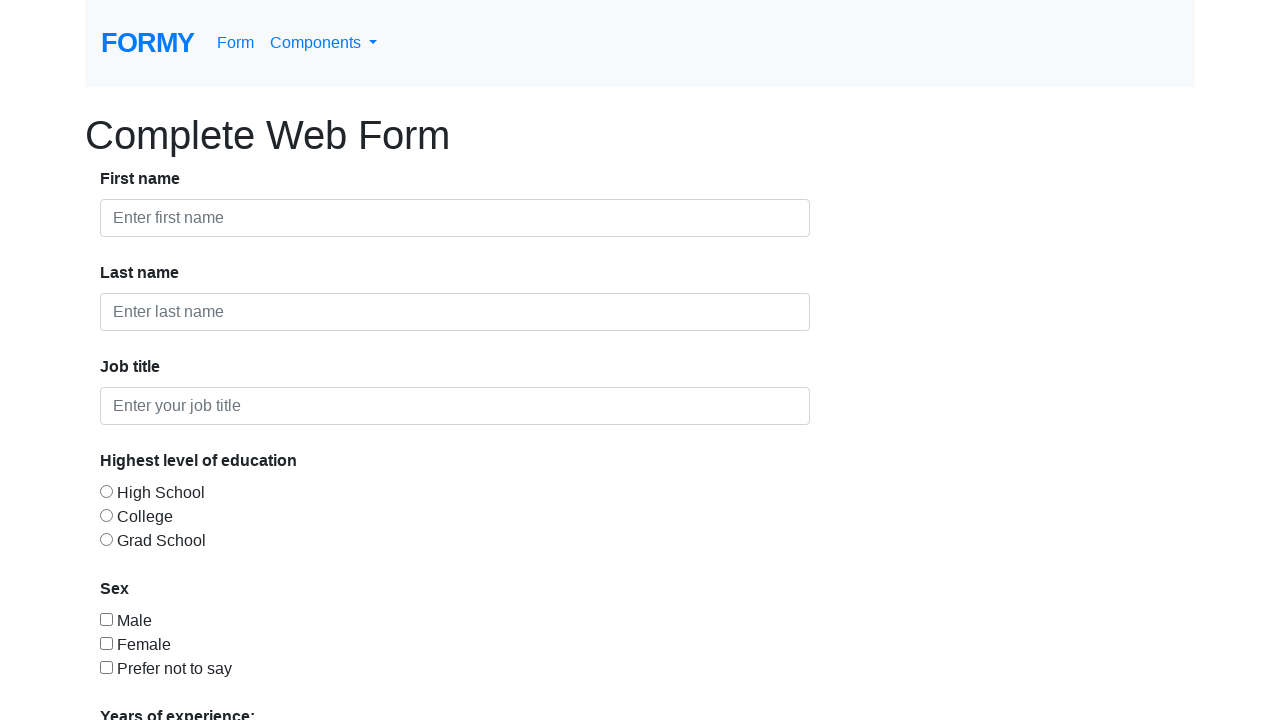

Filled first name field with 'John' on #first-name
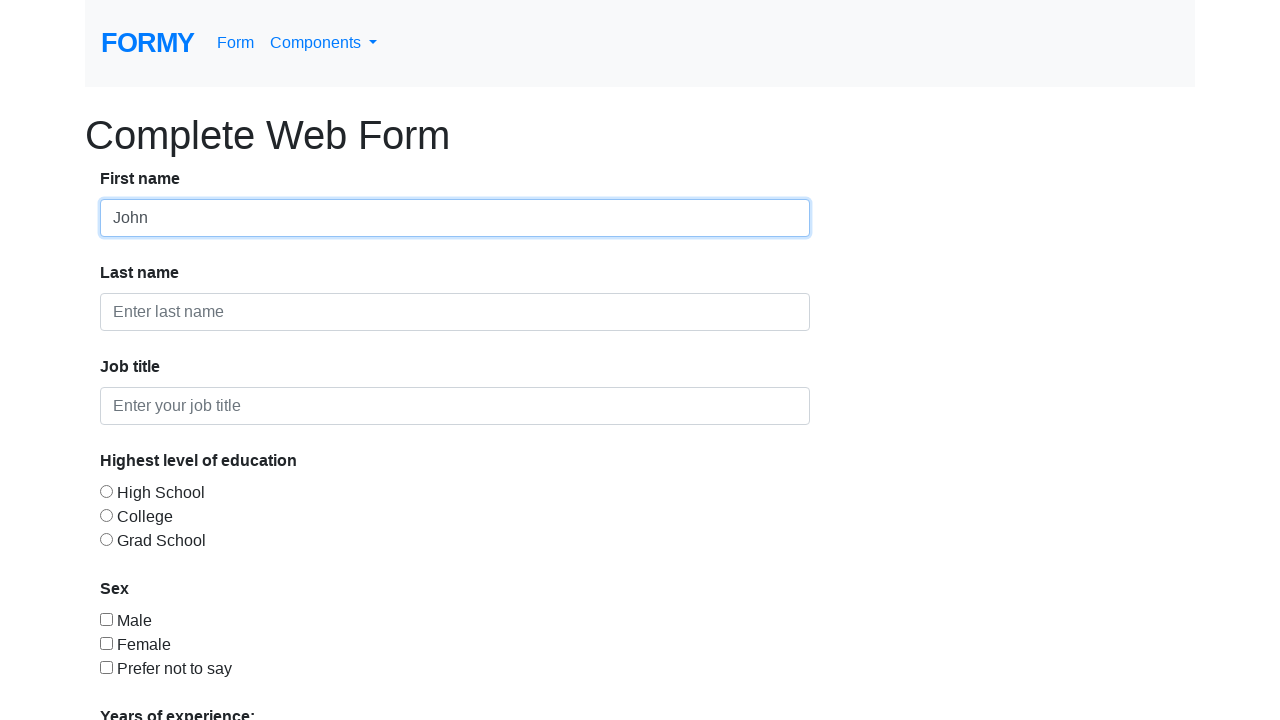

Last name field became visible
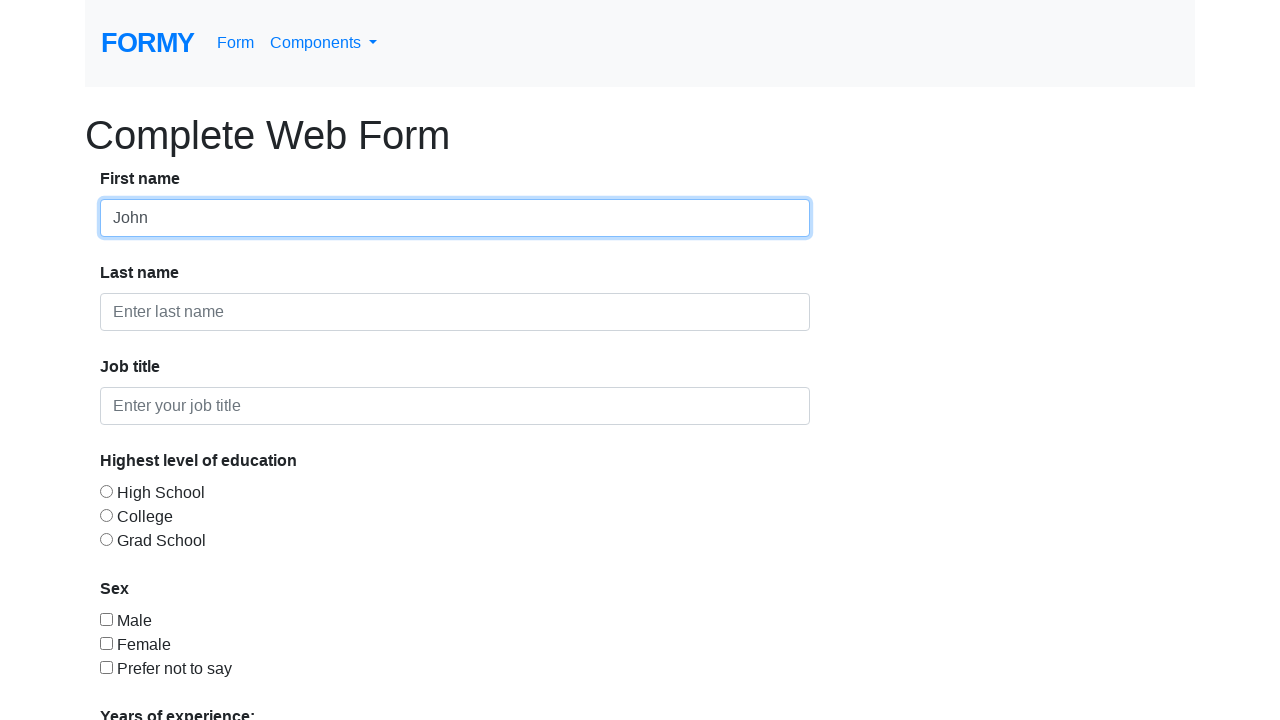

Filled last name field with 'Smith' on #last-name
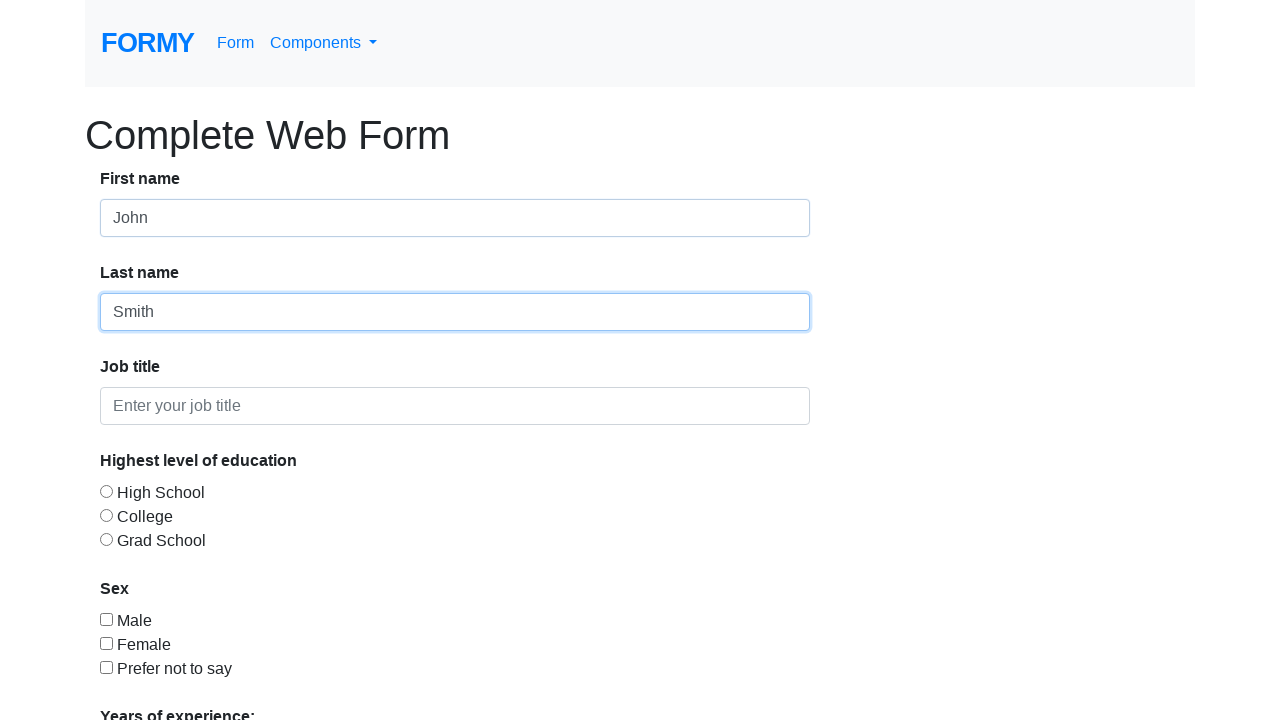

Submit button became visible
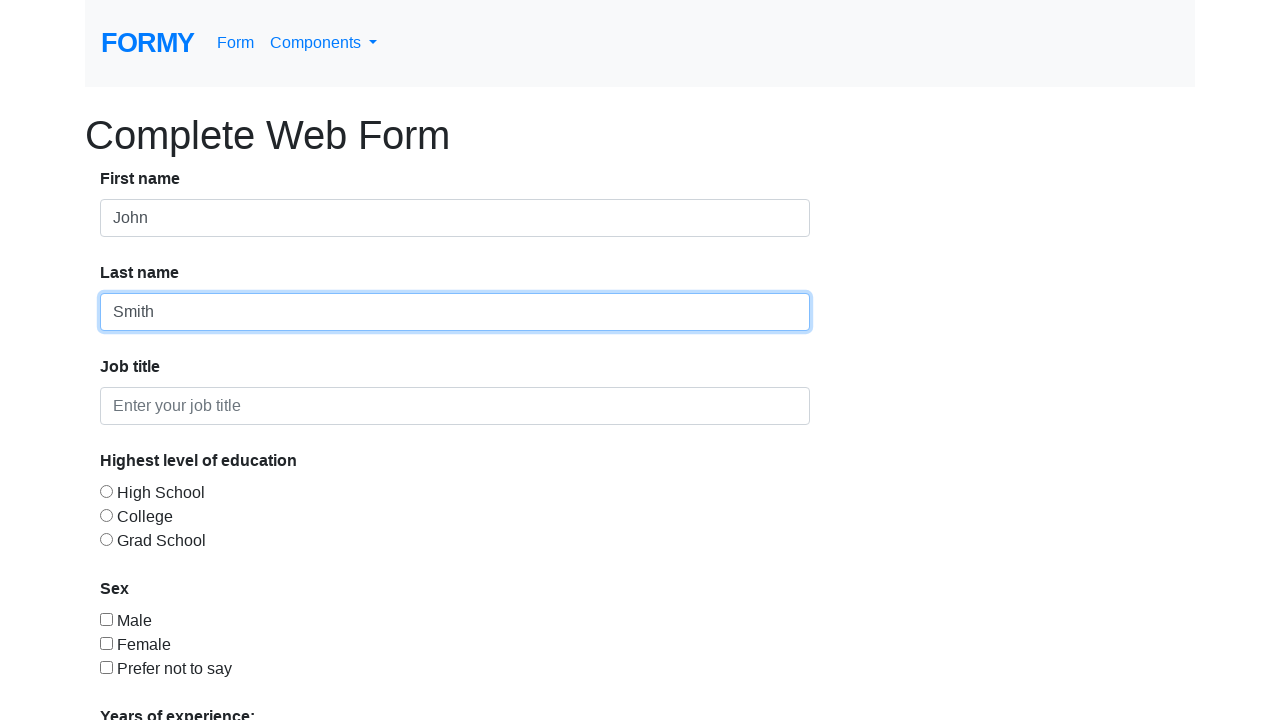

Clicked submit button to submit the form at (148, 680) on xpath=//a[contains(text(),'Submit')]
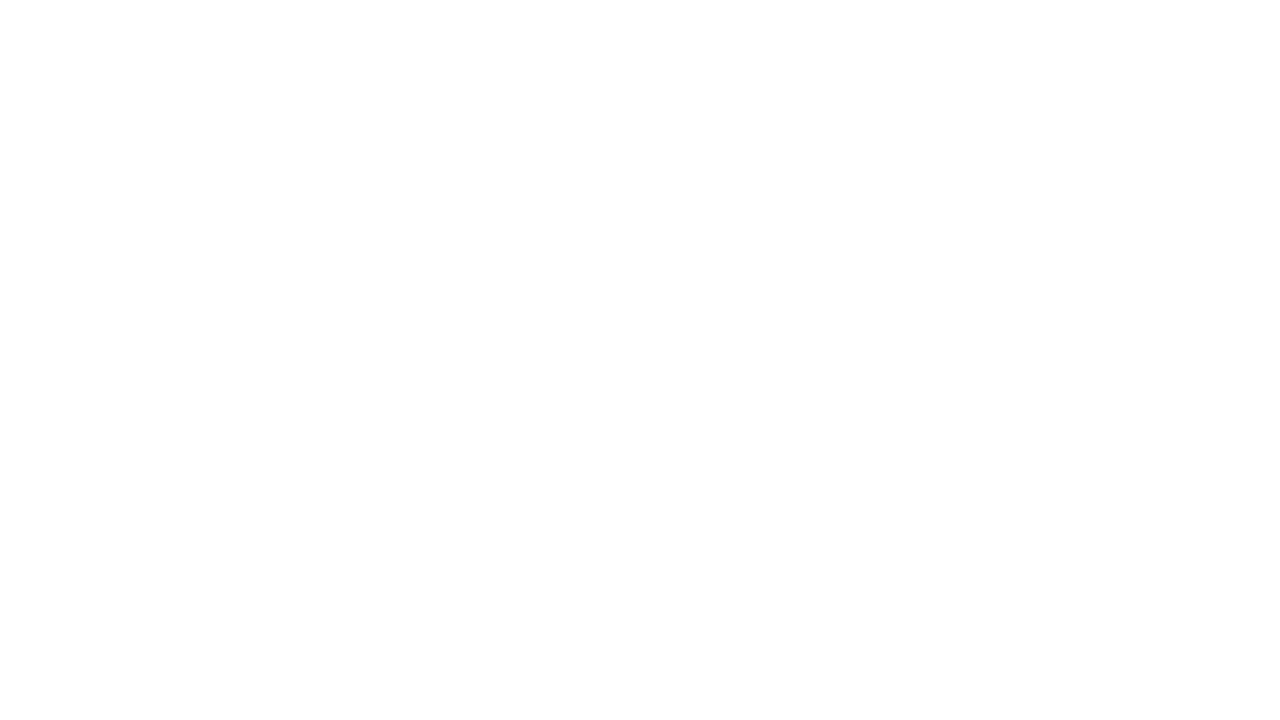

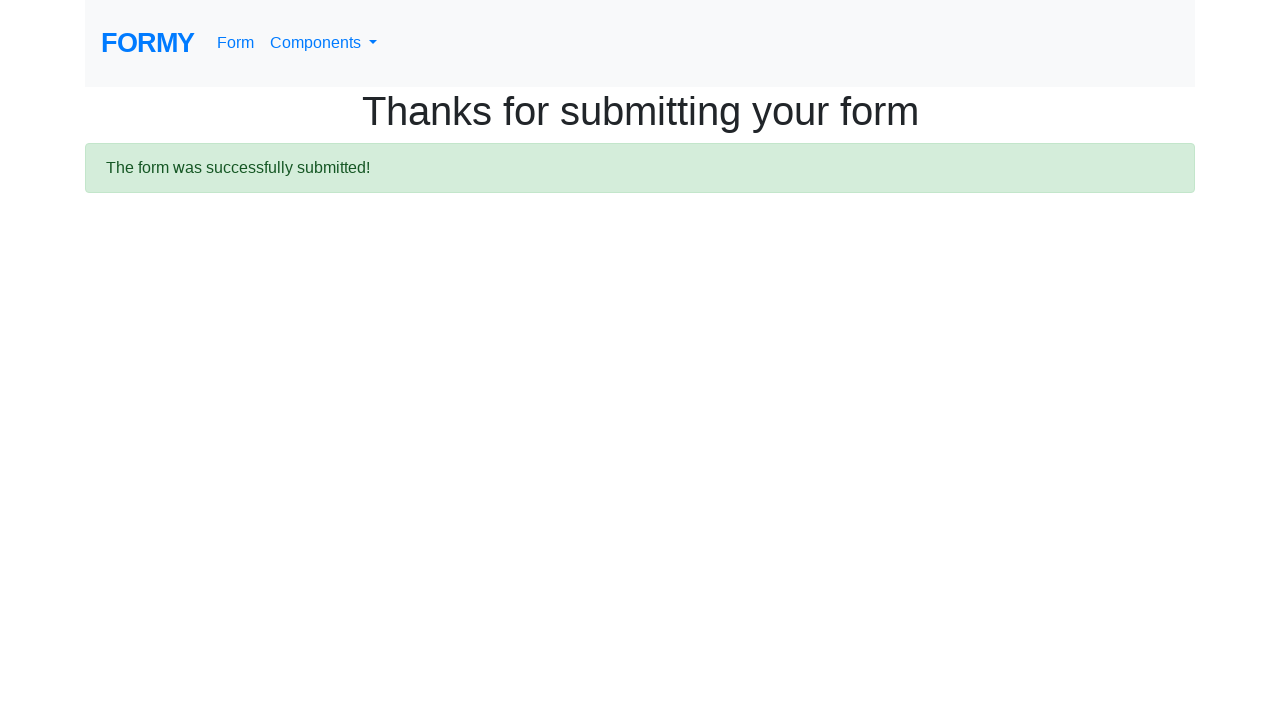